Tests dynamic loading functionality by clicking the Start button and verifying that "Hello World!" text becomes visible after loading completes.

Starting URL: https://the-internet.herokuapp.com/dynamic_loading/1

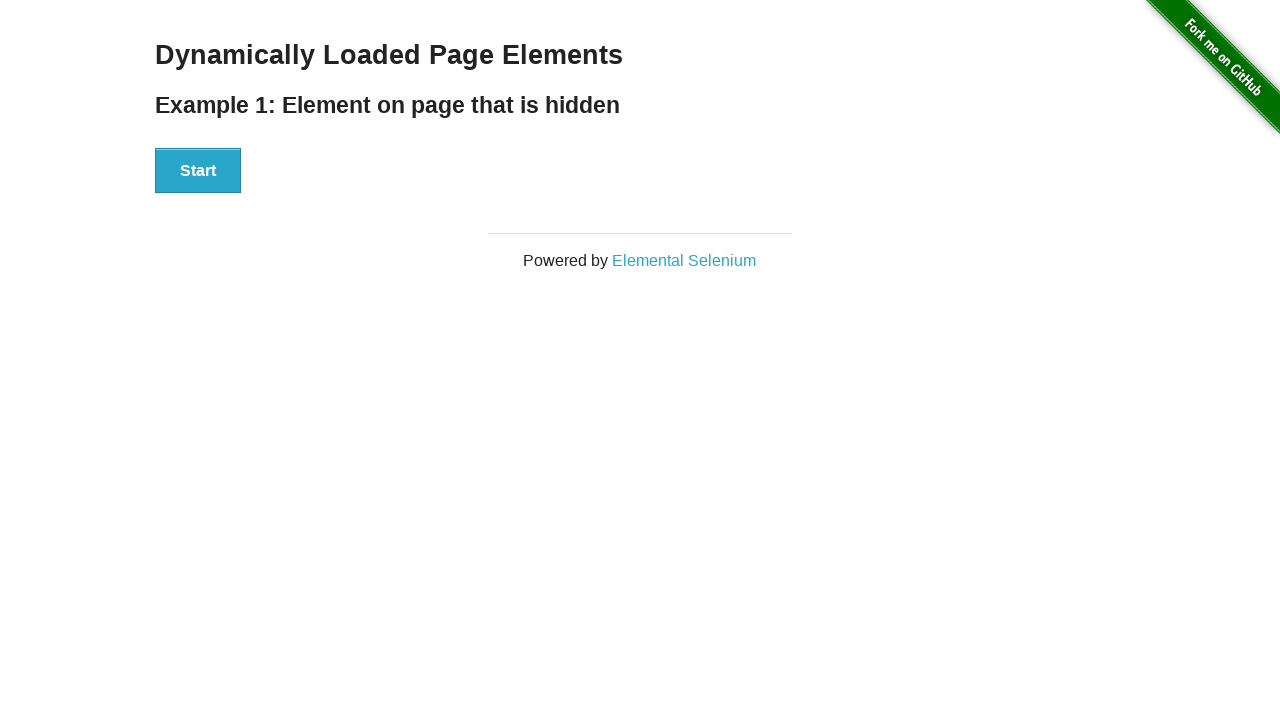

Clicked the Start button to initiate dynamic loading at (198, 171) on xpath=//button
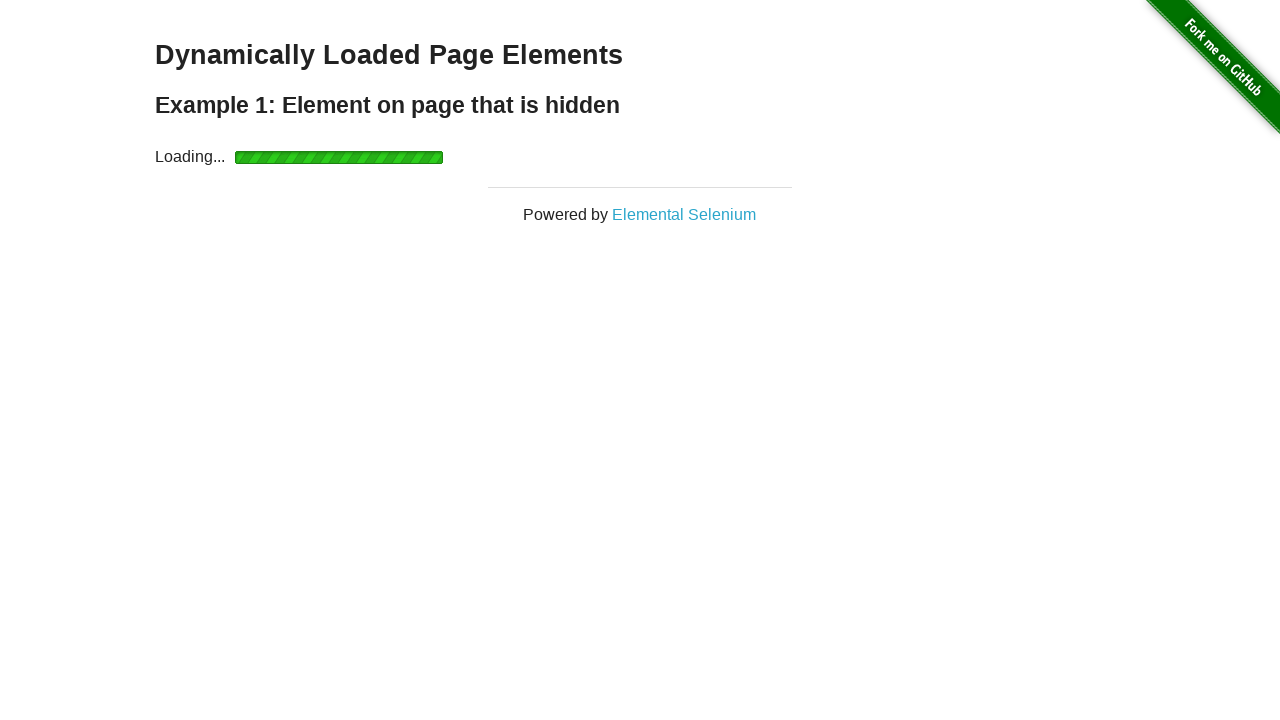

Waited for 'Hello World!' text to become visible after loading completed
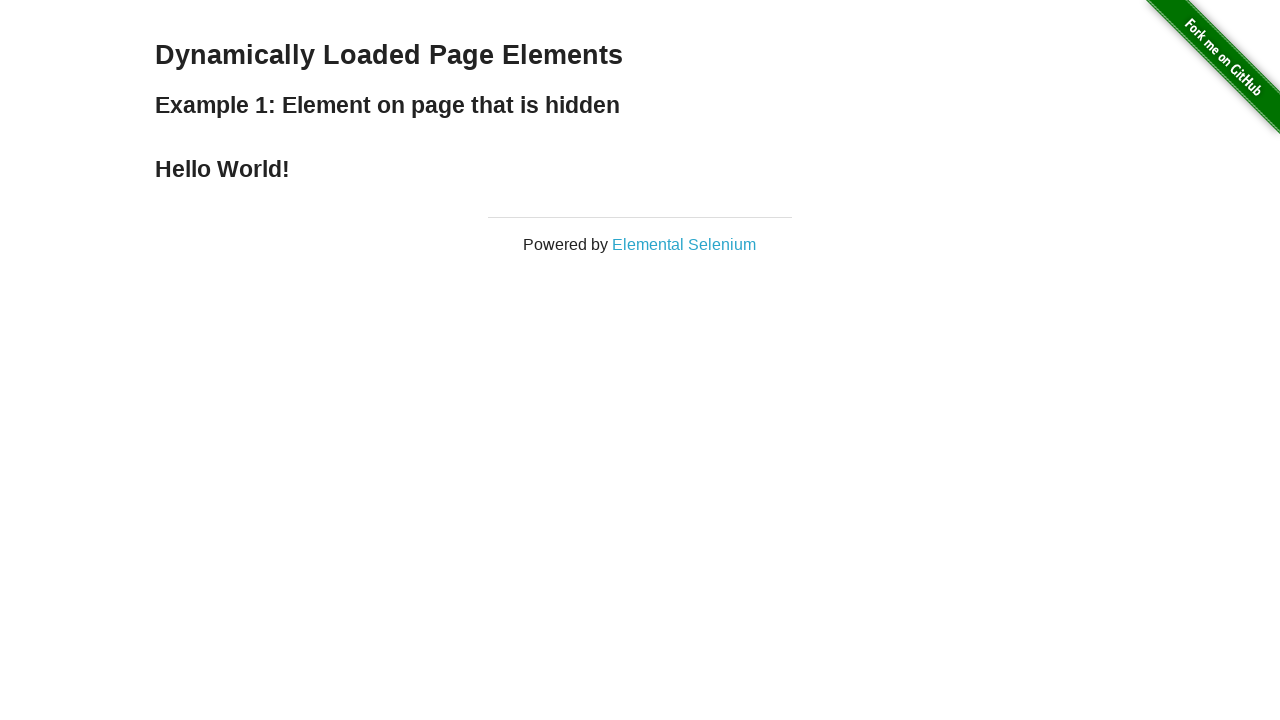

Verified that 'Hello World!' text is displayed correctly
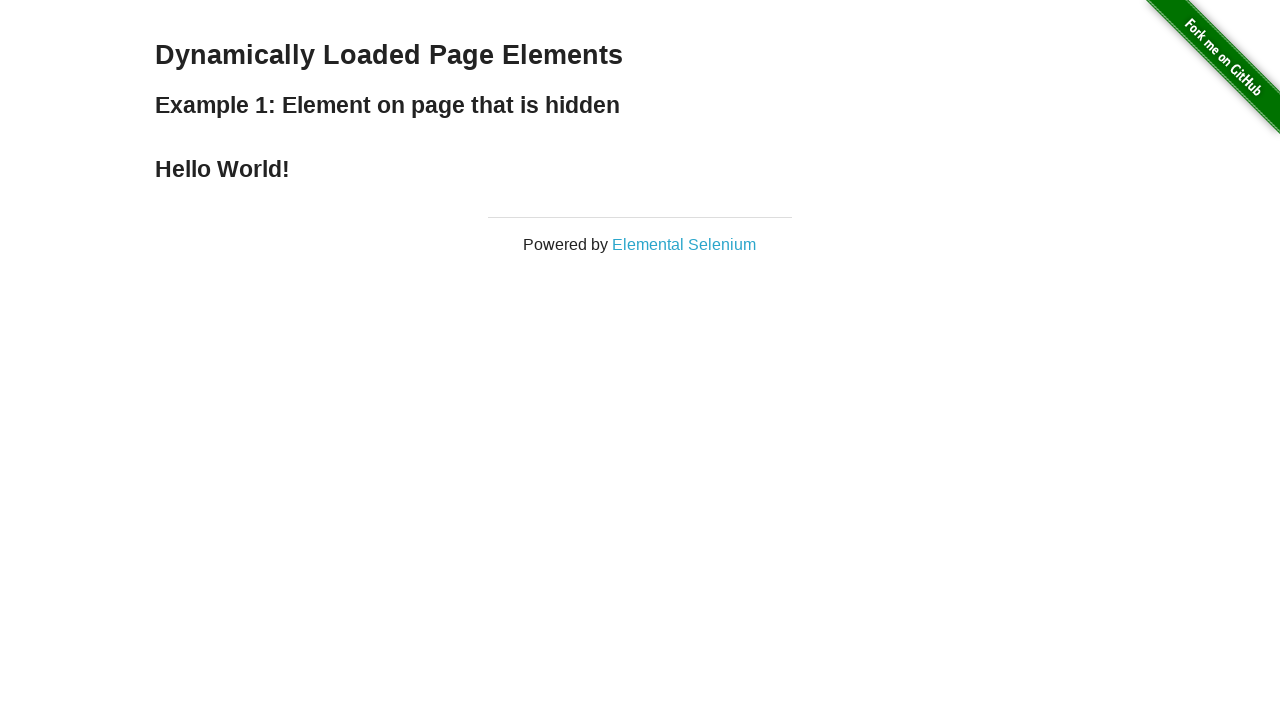

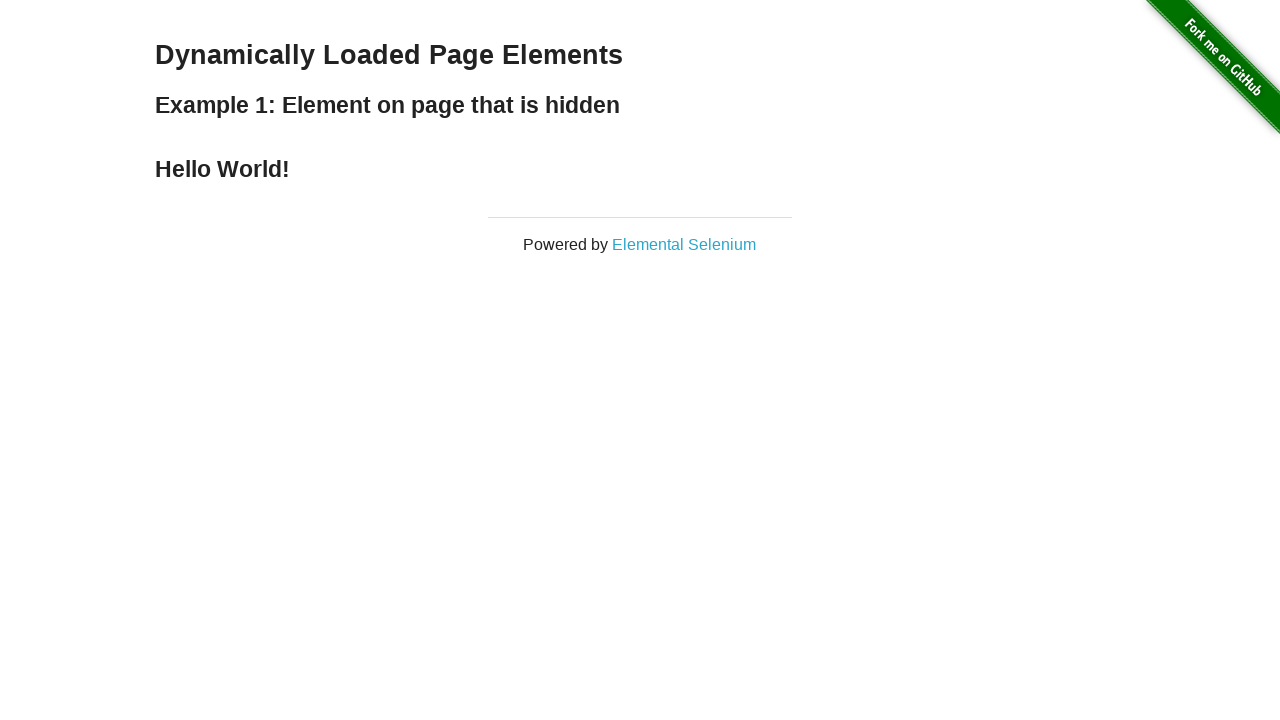